Tests various element state verification methods including checking if elements exist, are displayed, enabled, and if checkboxes are selected

Starting URL: https://testeroprogramowania.github.io/selenium/basics.html

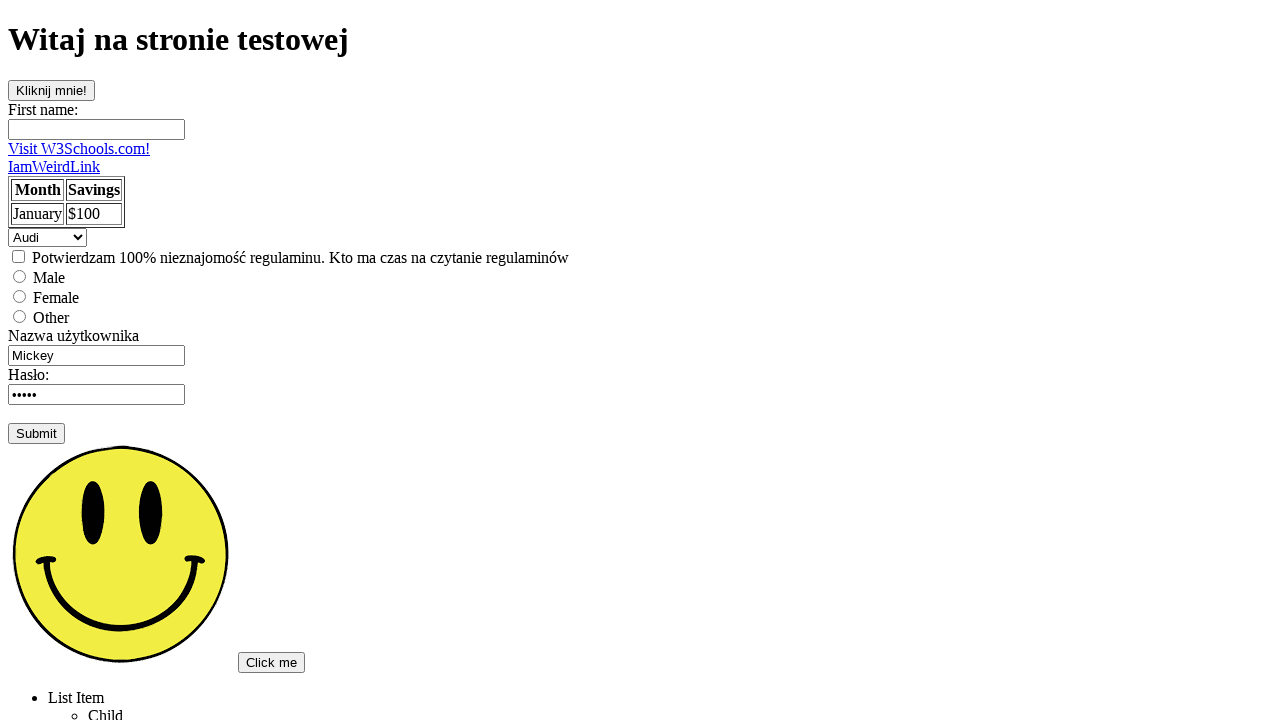

Located paragraph element - p element exists
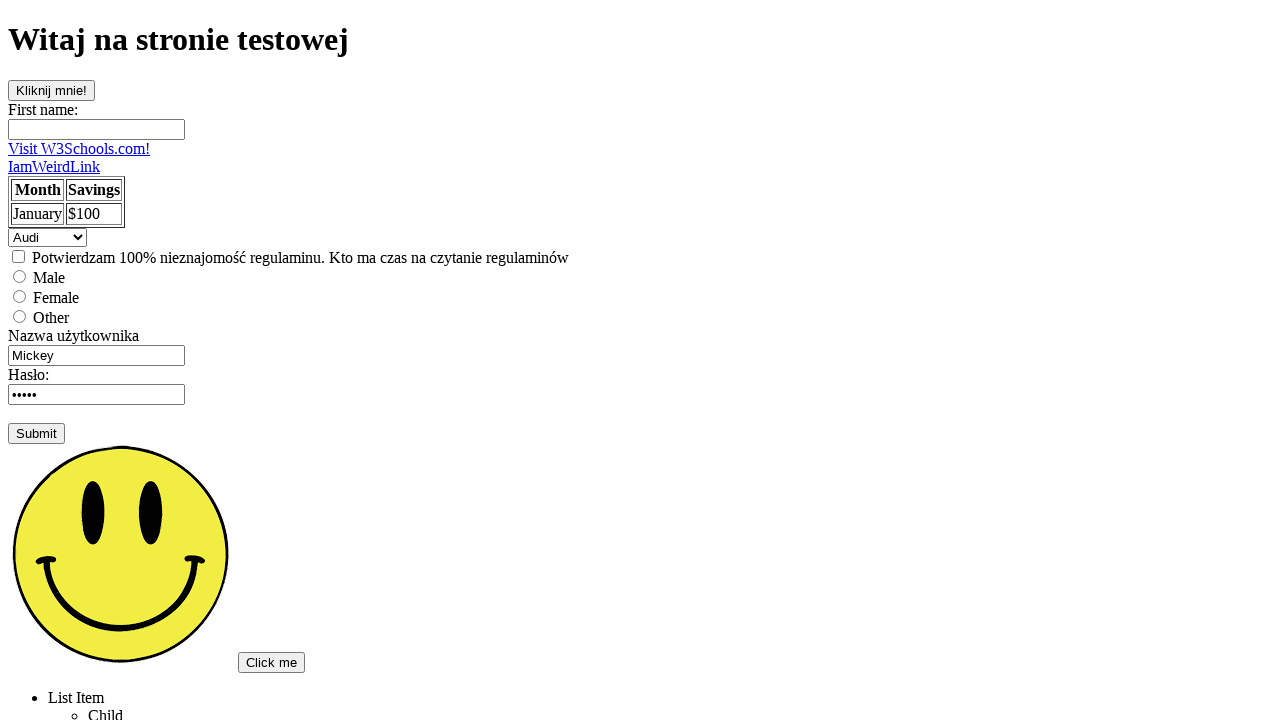

topSecret element not found by count check
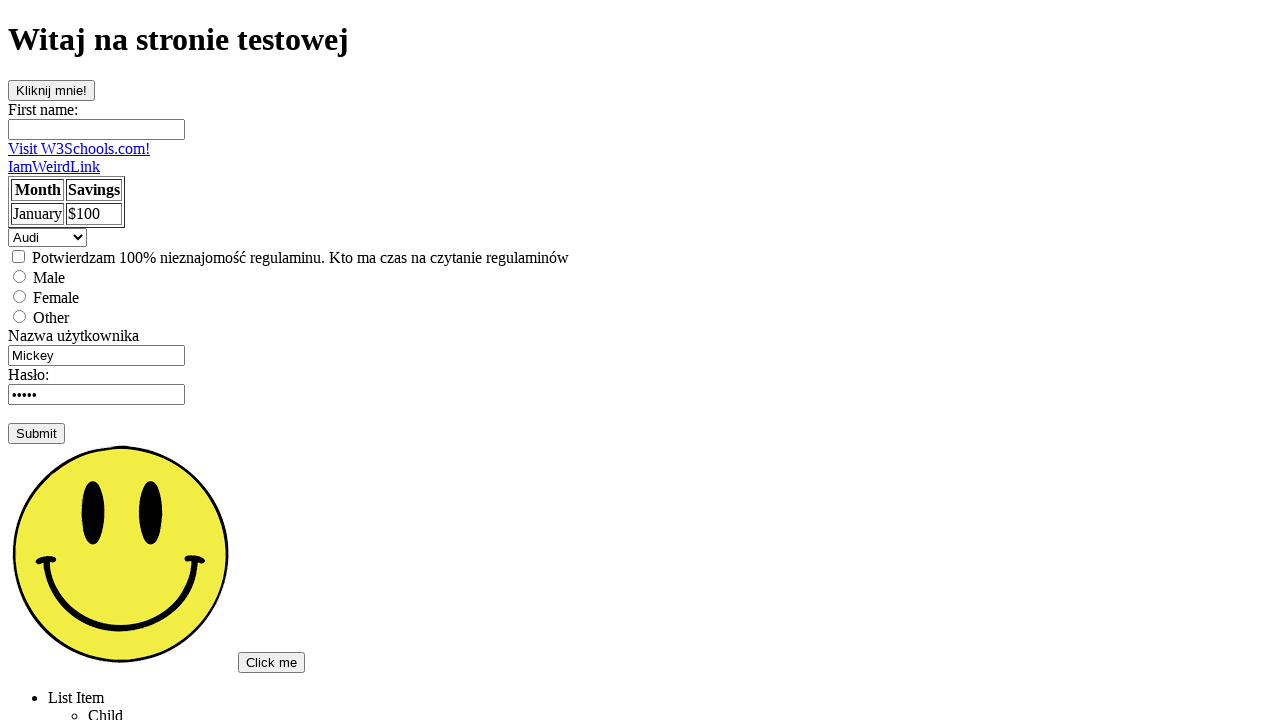

Located element with class topSecret
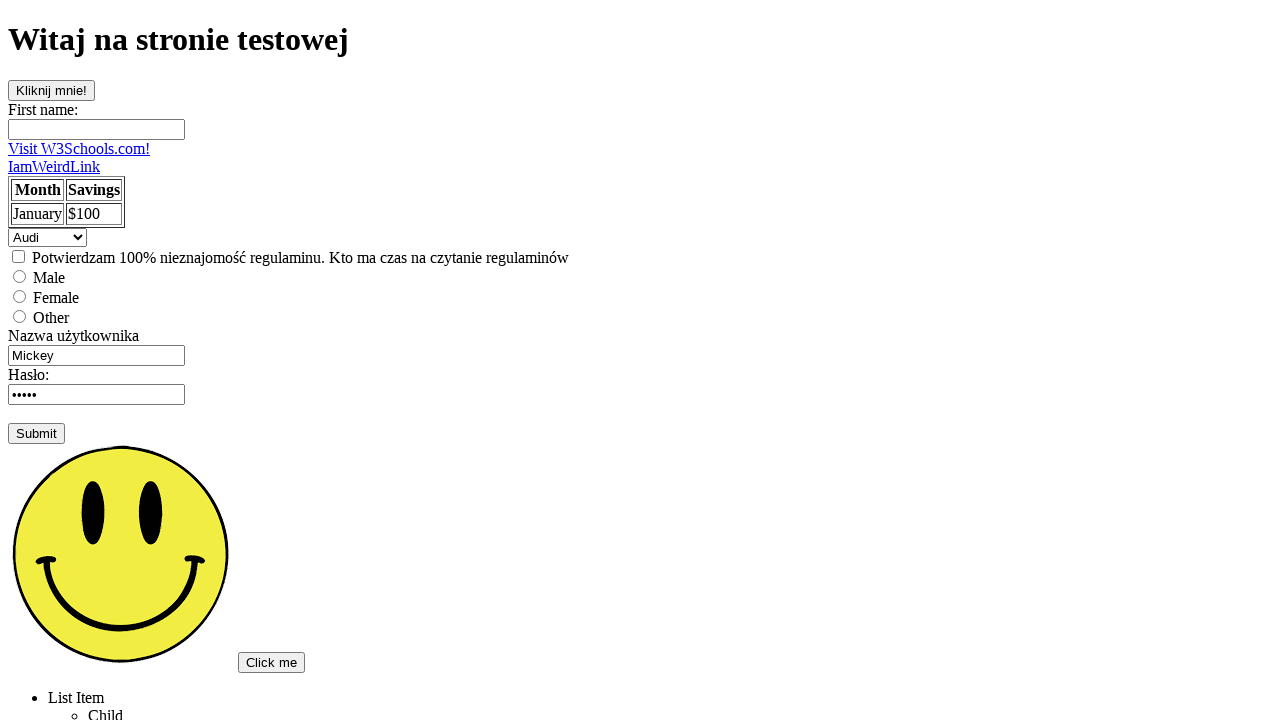

Checked visibility of topSecret element - is_visible: False
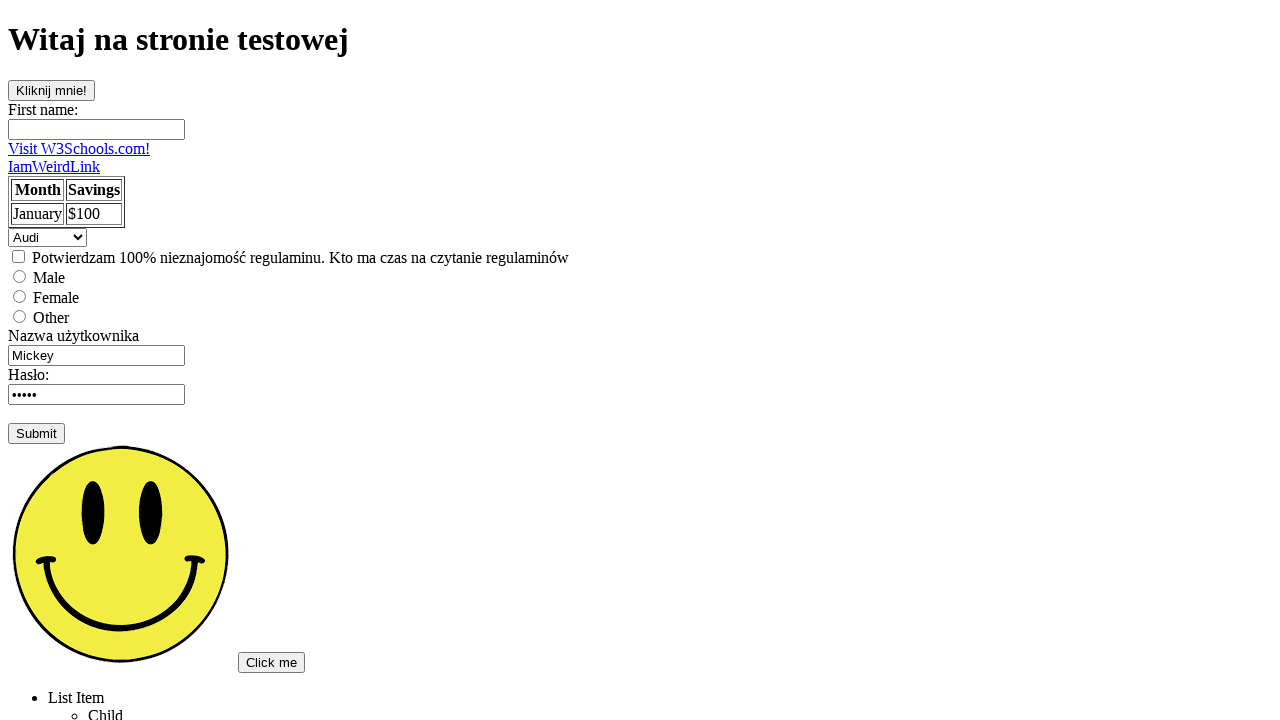

Located element with id newPage
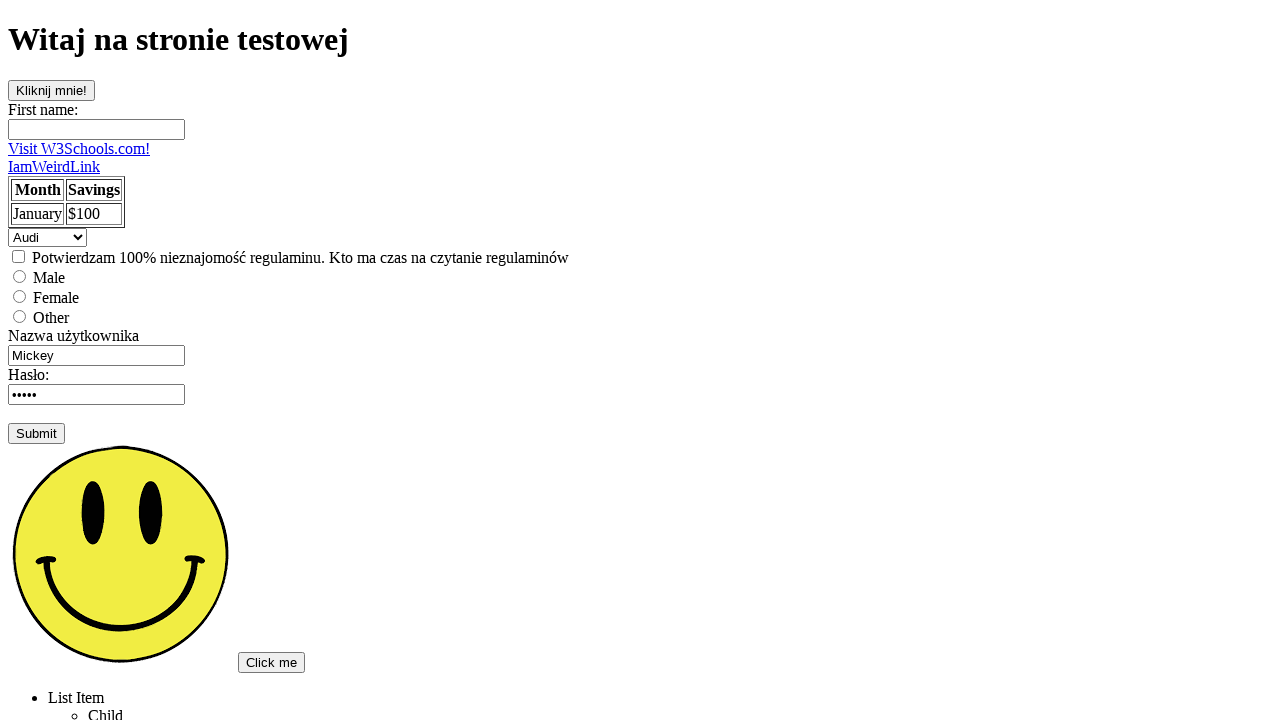

Checked visibility of newPage element - is_visible: True
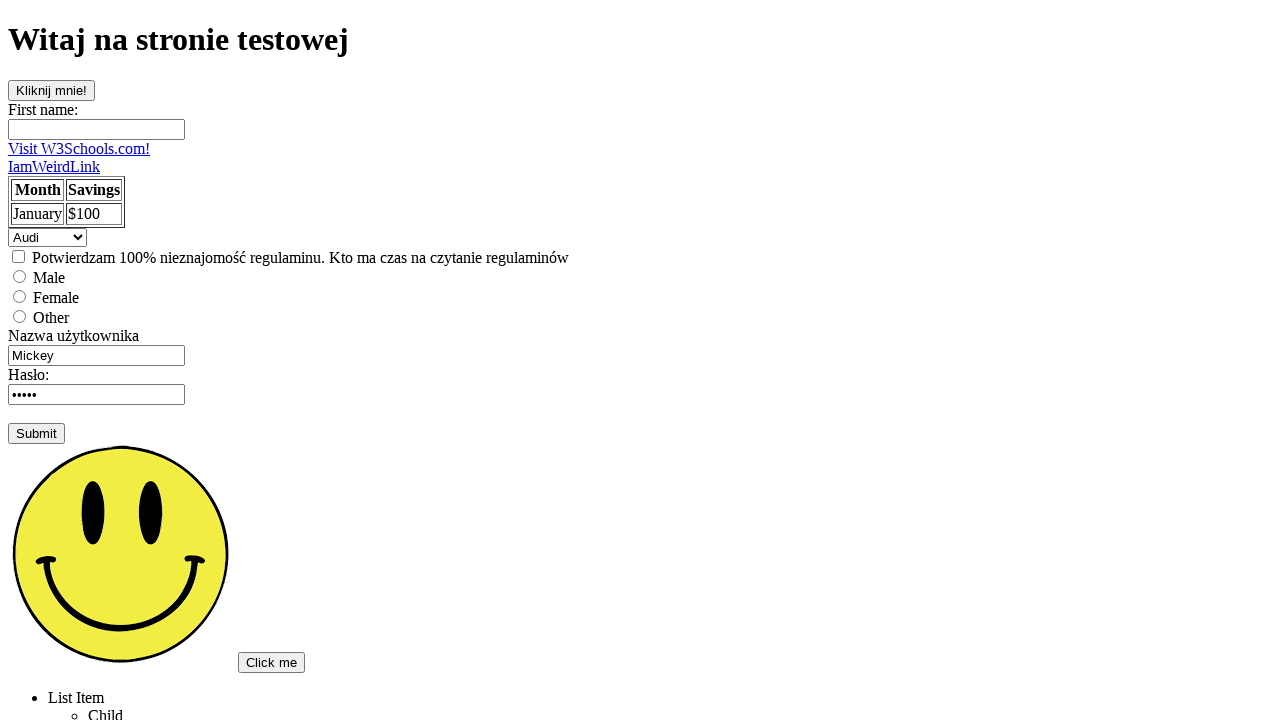

Located button with id clickOnMe
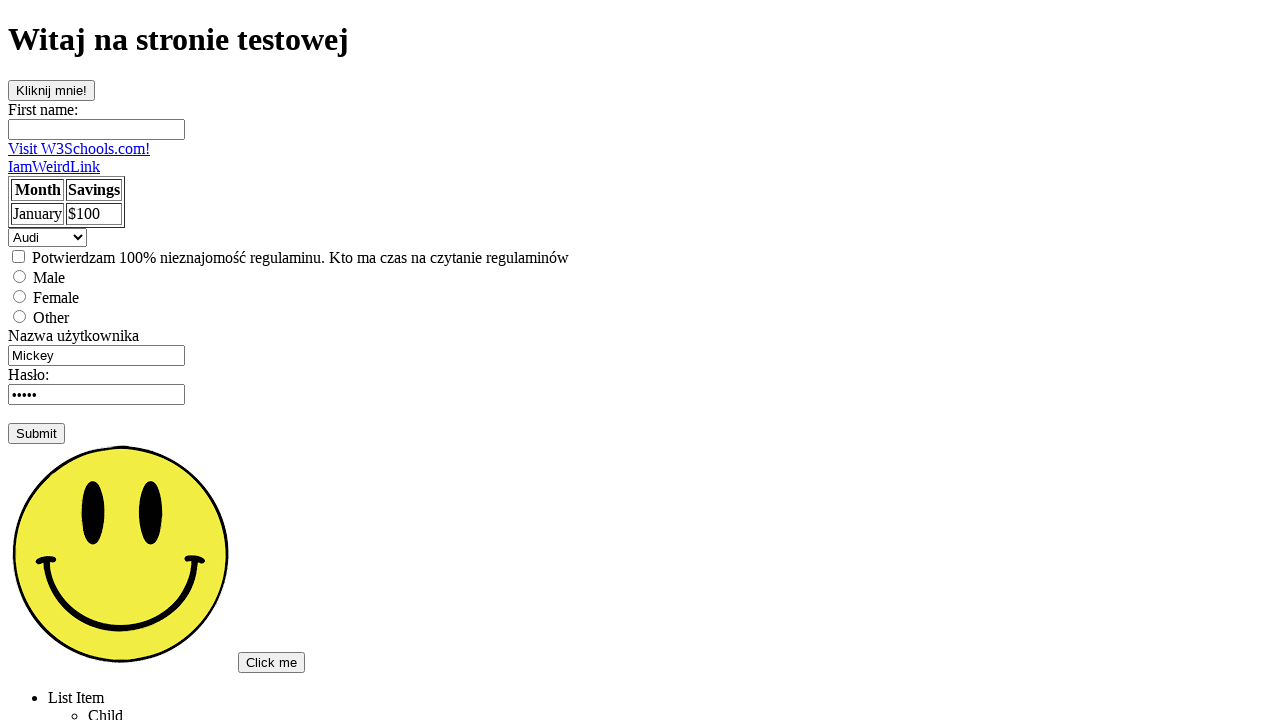

Checked if clickOnMe button is enabled - is_enabled: True
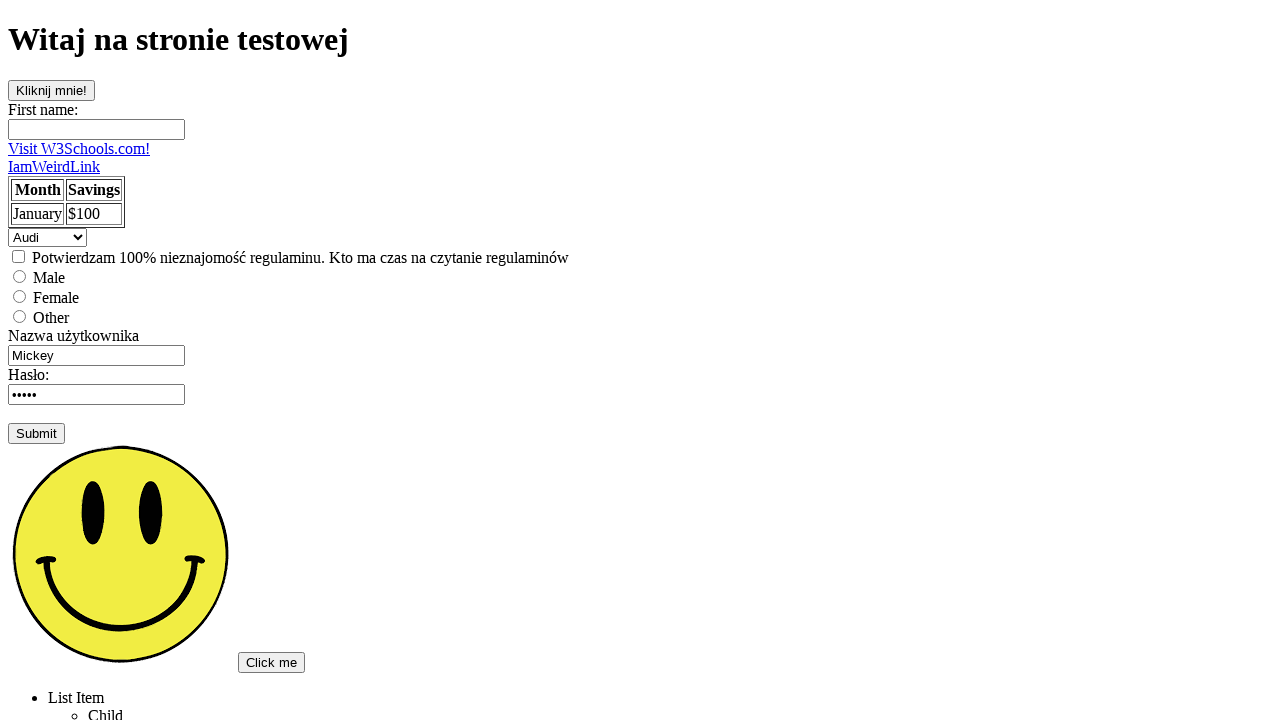

Located checkbox element
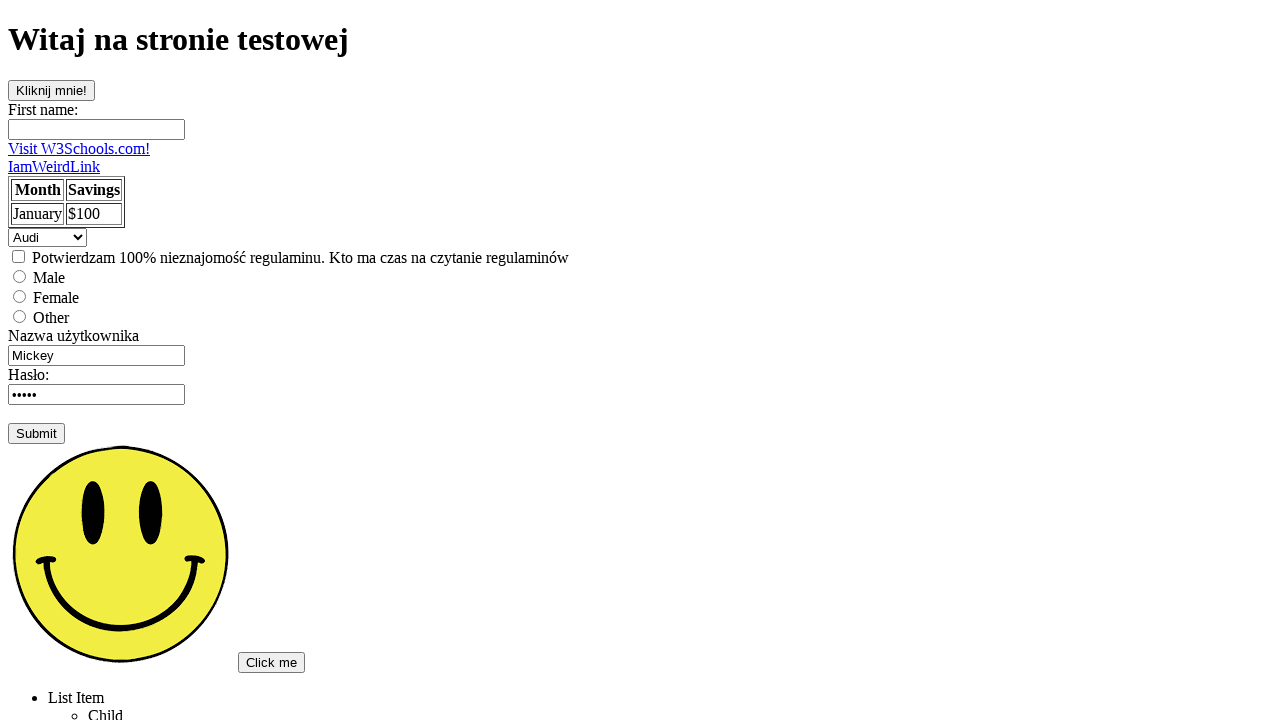

Checked initial checkbox state - is_checked: False
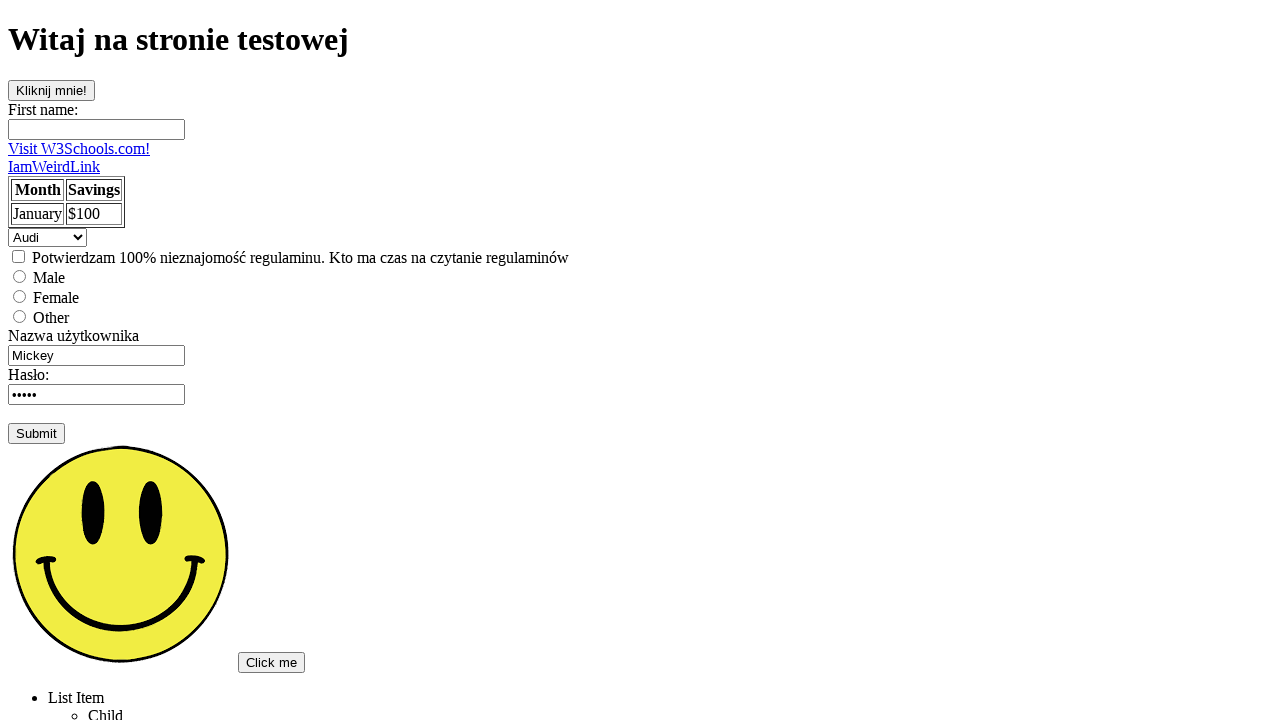

Clicked on checkbox element at (18, 256) on input[type='checkbox']
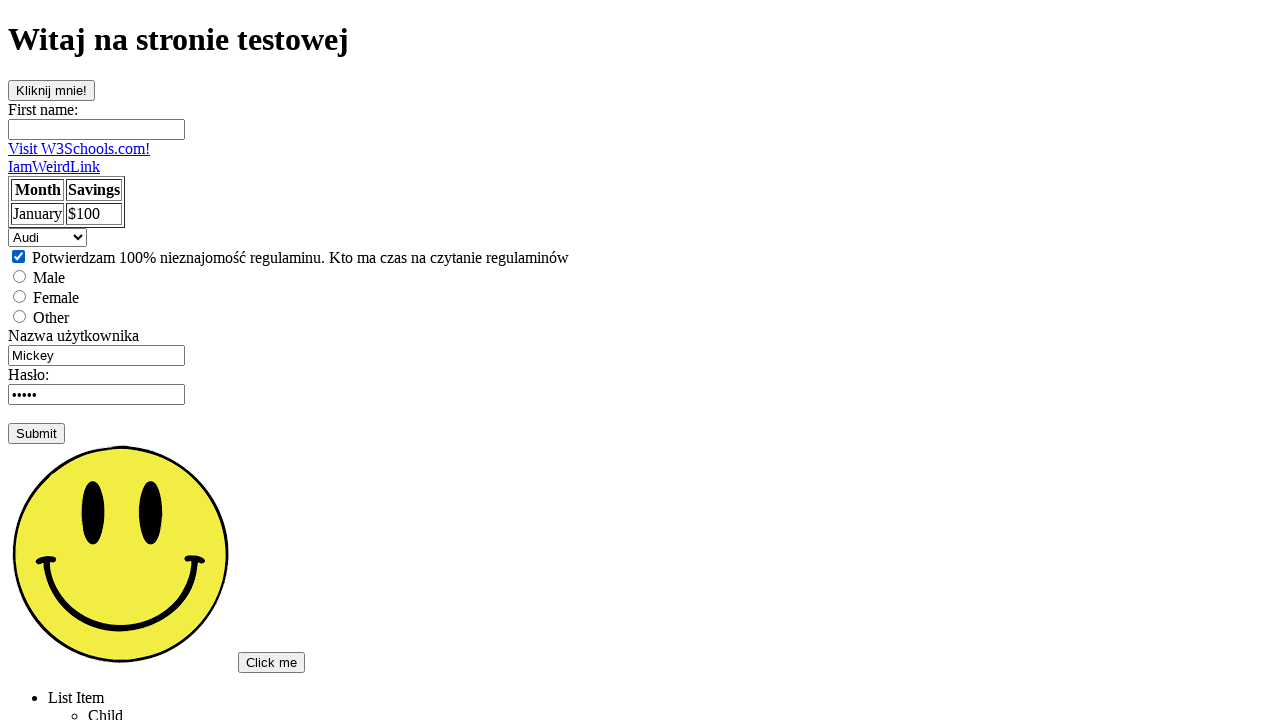

Checked checkbox state after click - is_checked: True
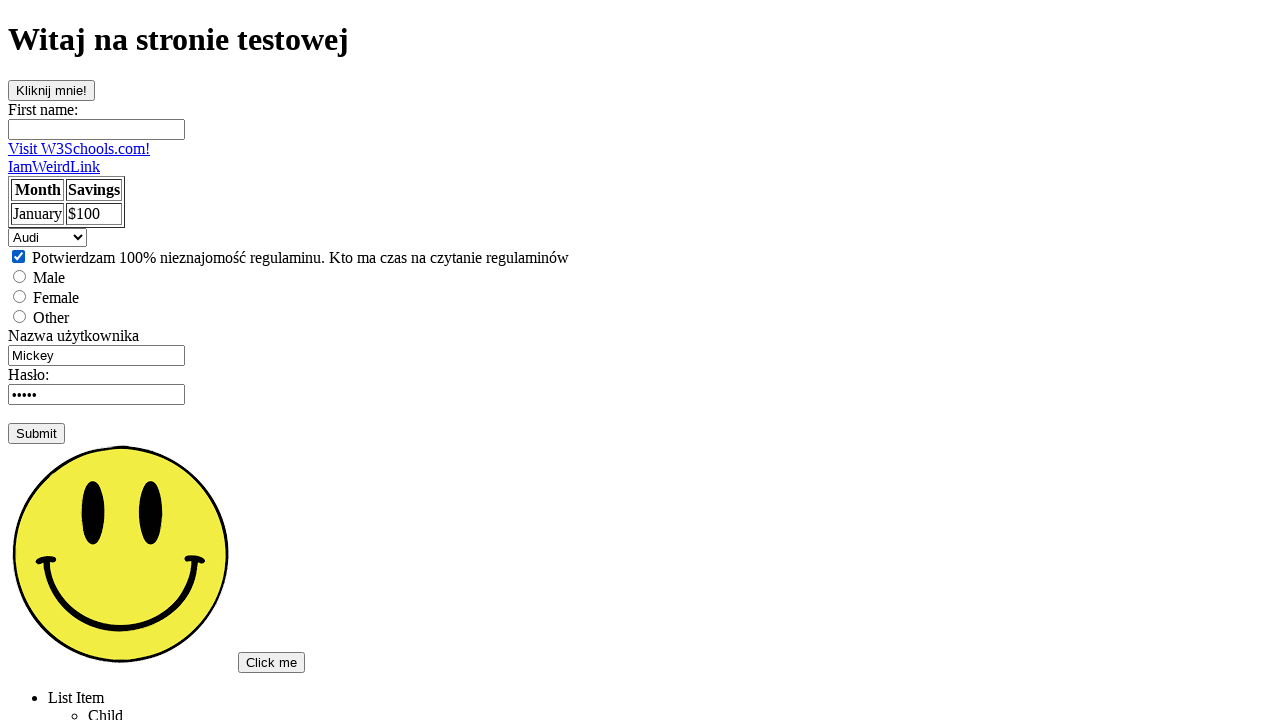

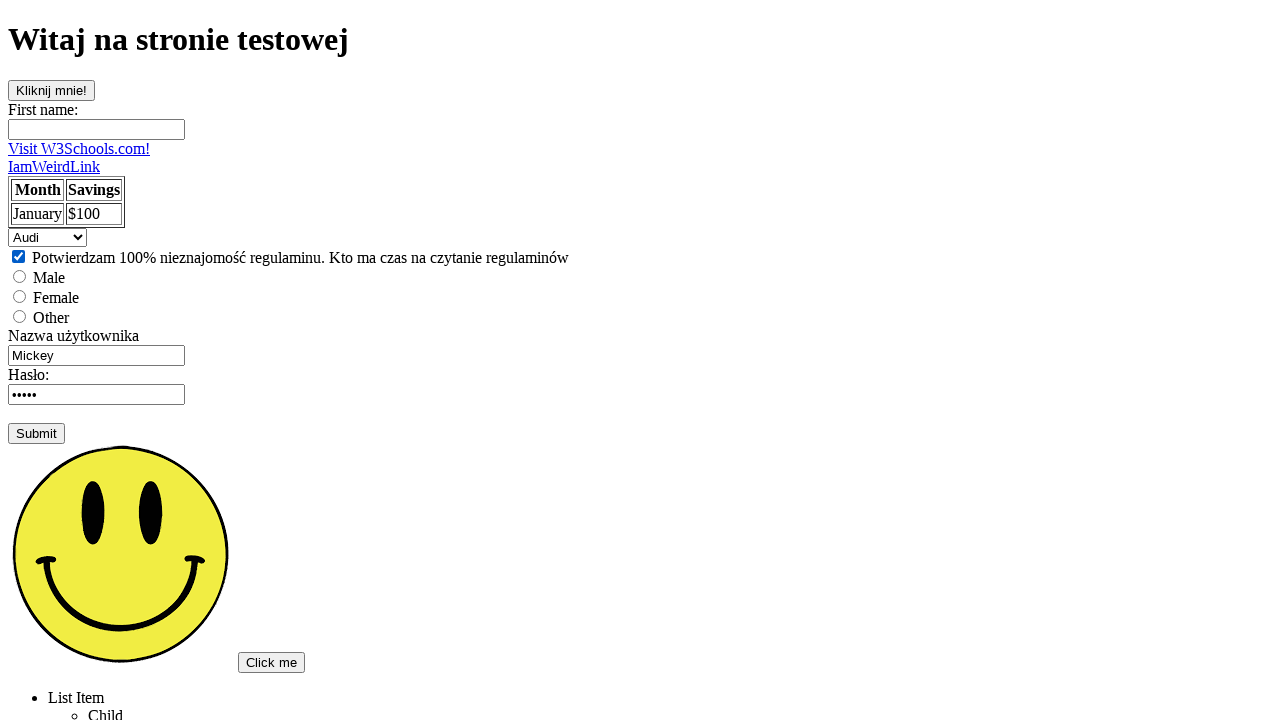